Navigates to the Rahul Shetty Academy client page and retrieves the page title

Starting URL: https://rahulshettyacademy.com/client/

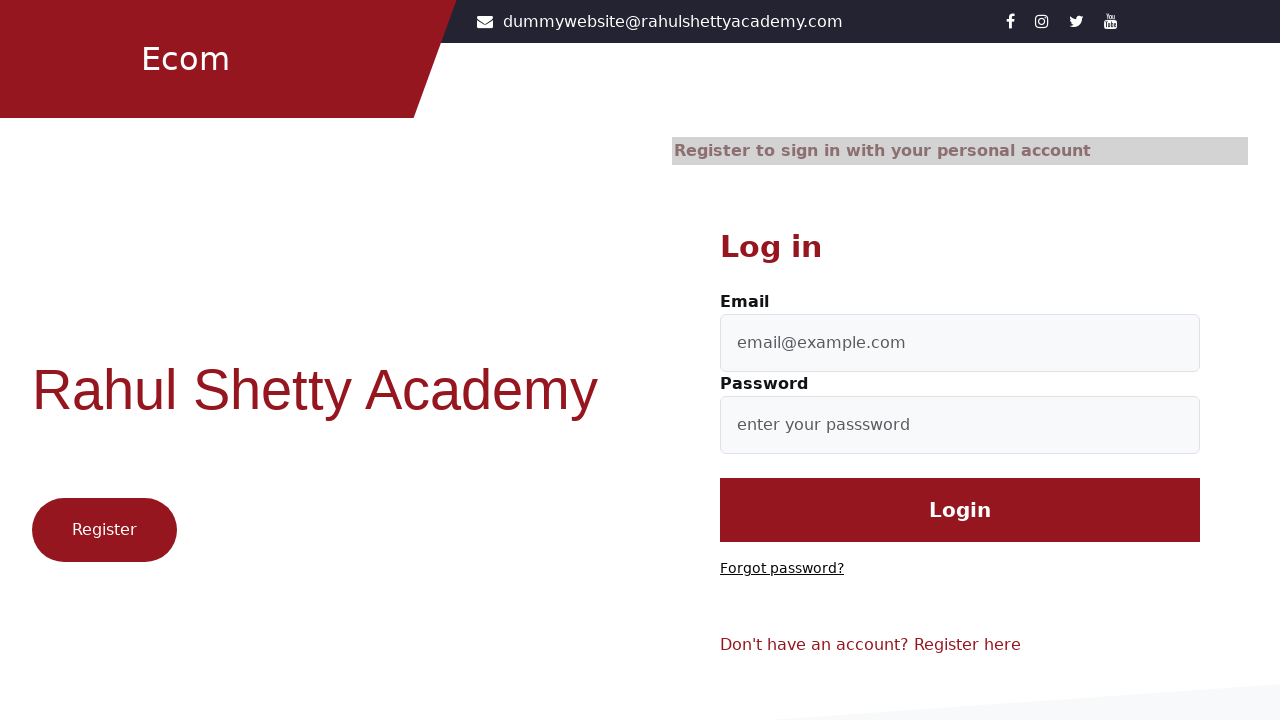

Retrieved page title from Rahul Shetty Academy client page
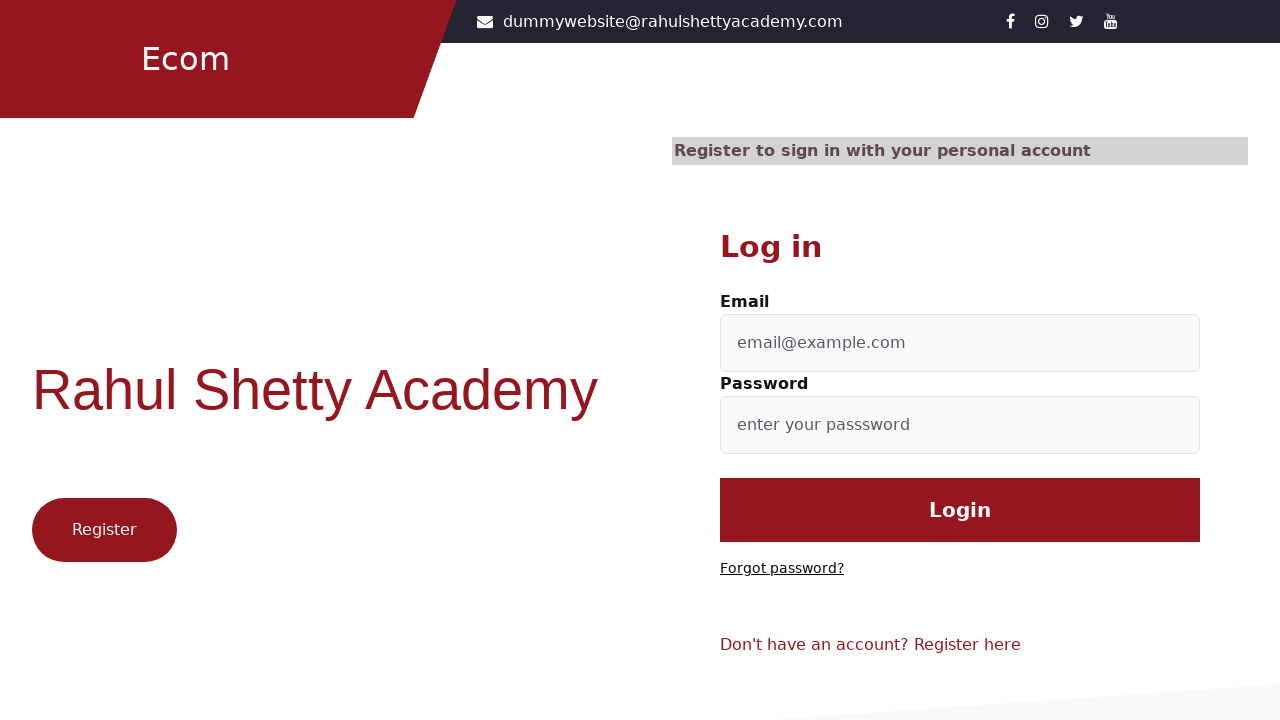

Printed page title to console
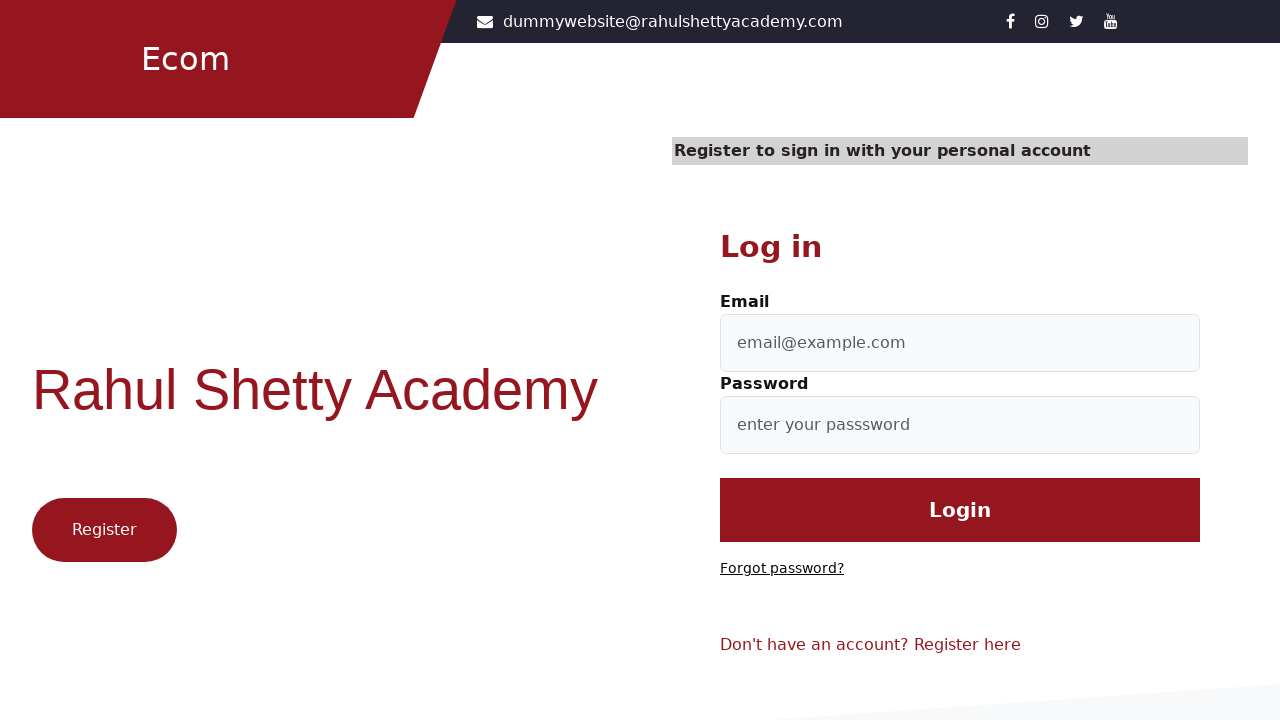

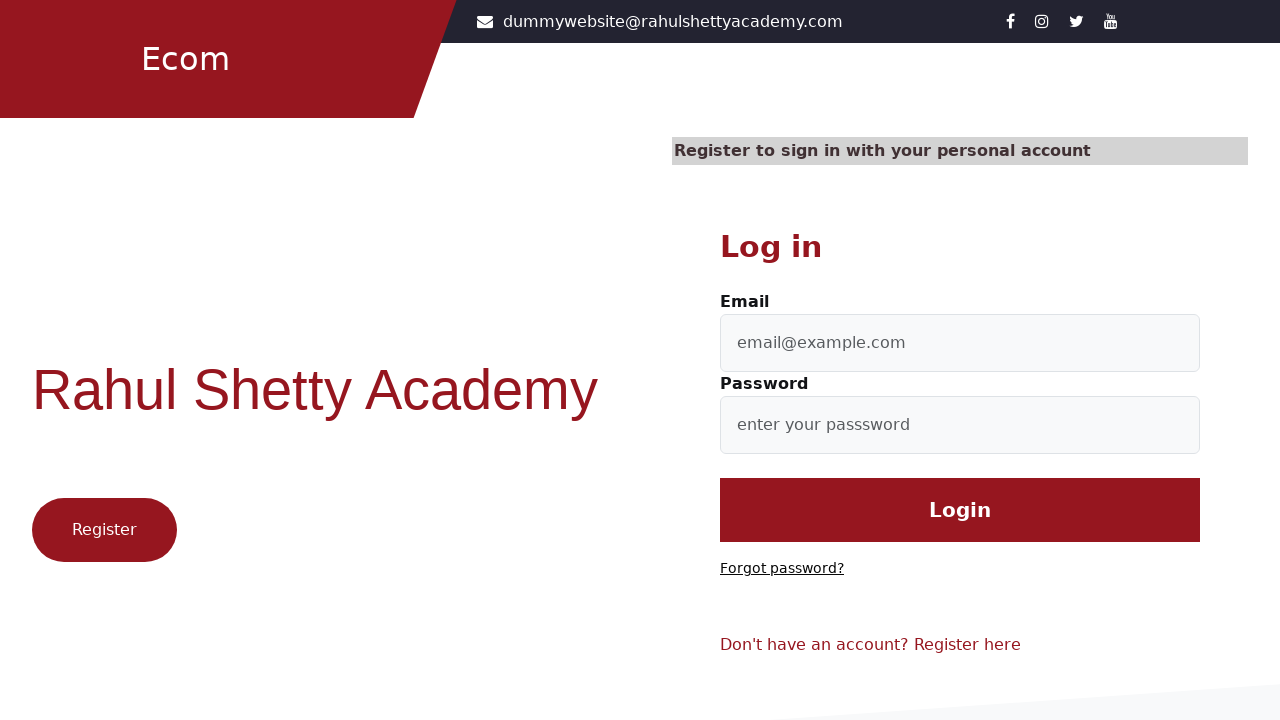